Tests double-click functionality by double-clicking a button and verifying a confirmation message appears

Starting URL: http://www.plus2net.com/javascript_tutorial/ondblclick-demo.php

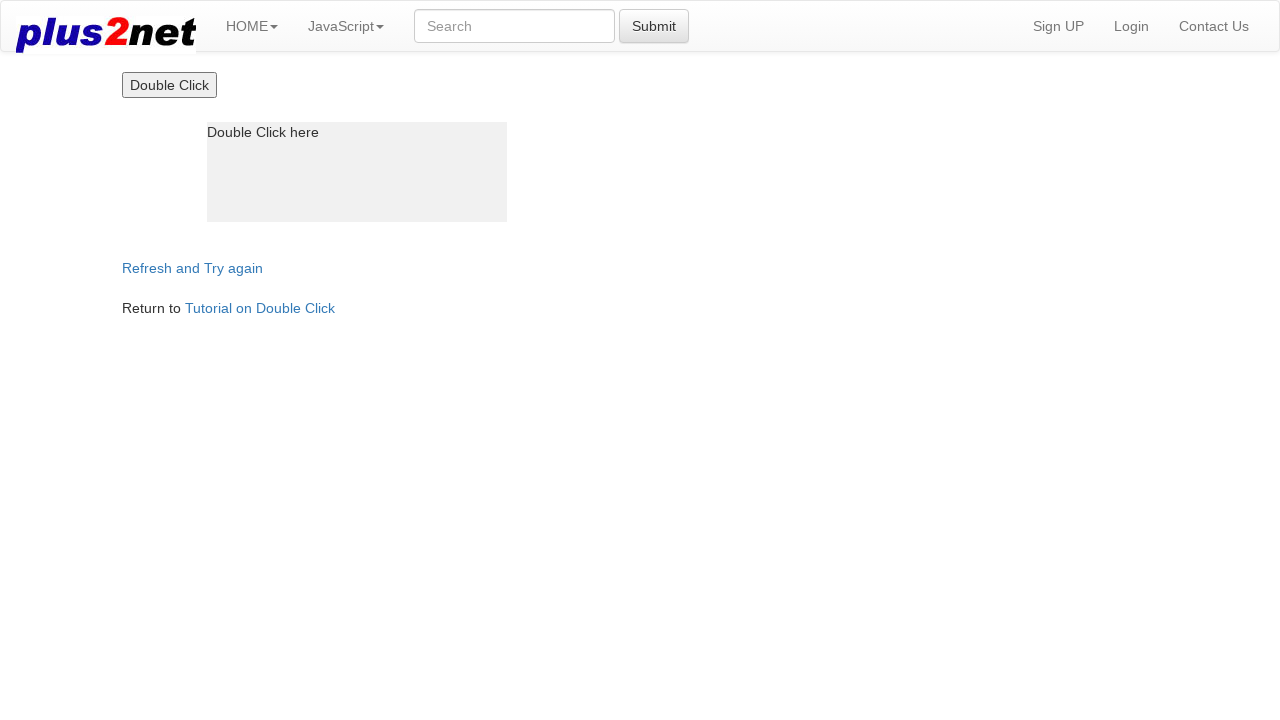

Located the double-click button
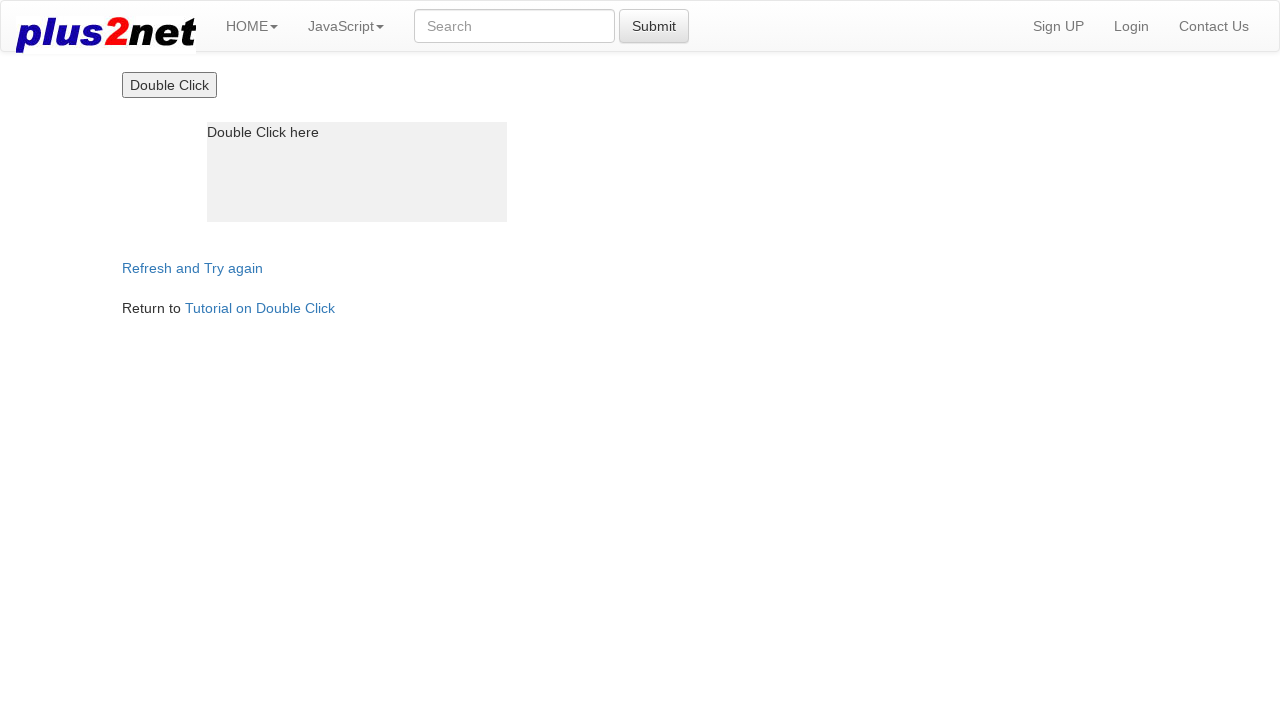

Double-clicked the button at (169, 85) on xpath=//input[contains(@value,'Double')]
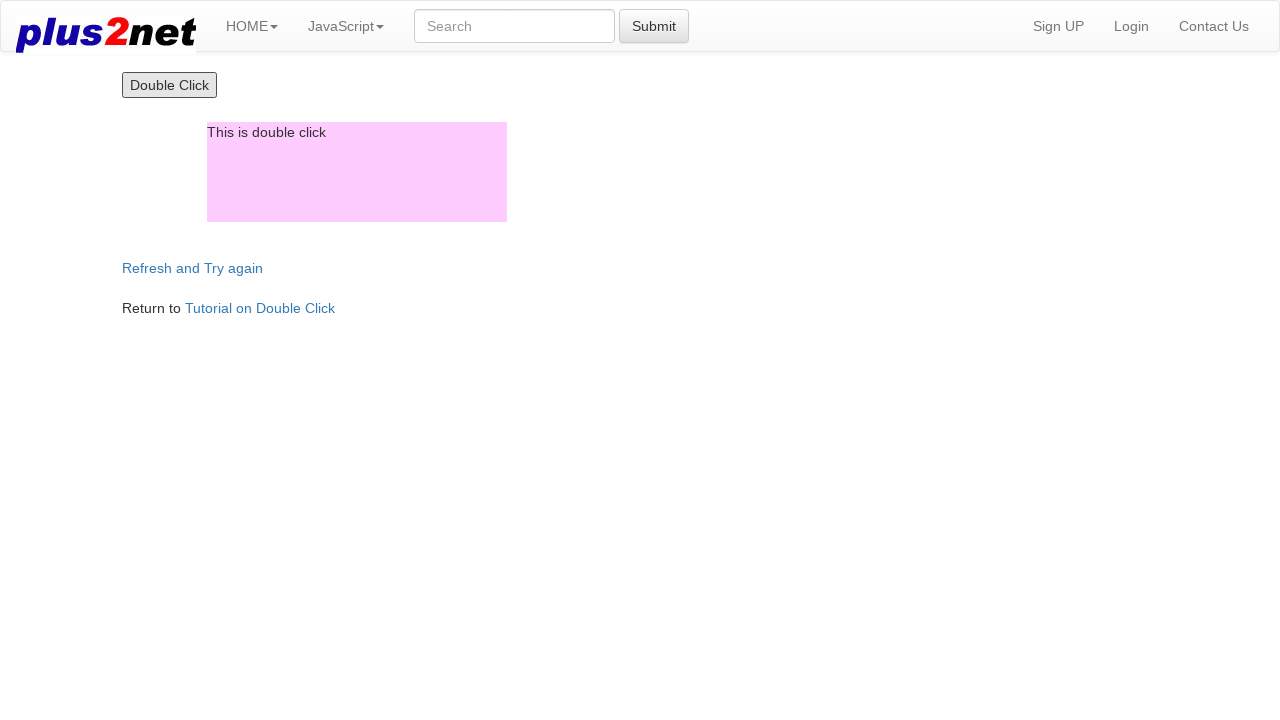

Located the confirmation message box
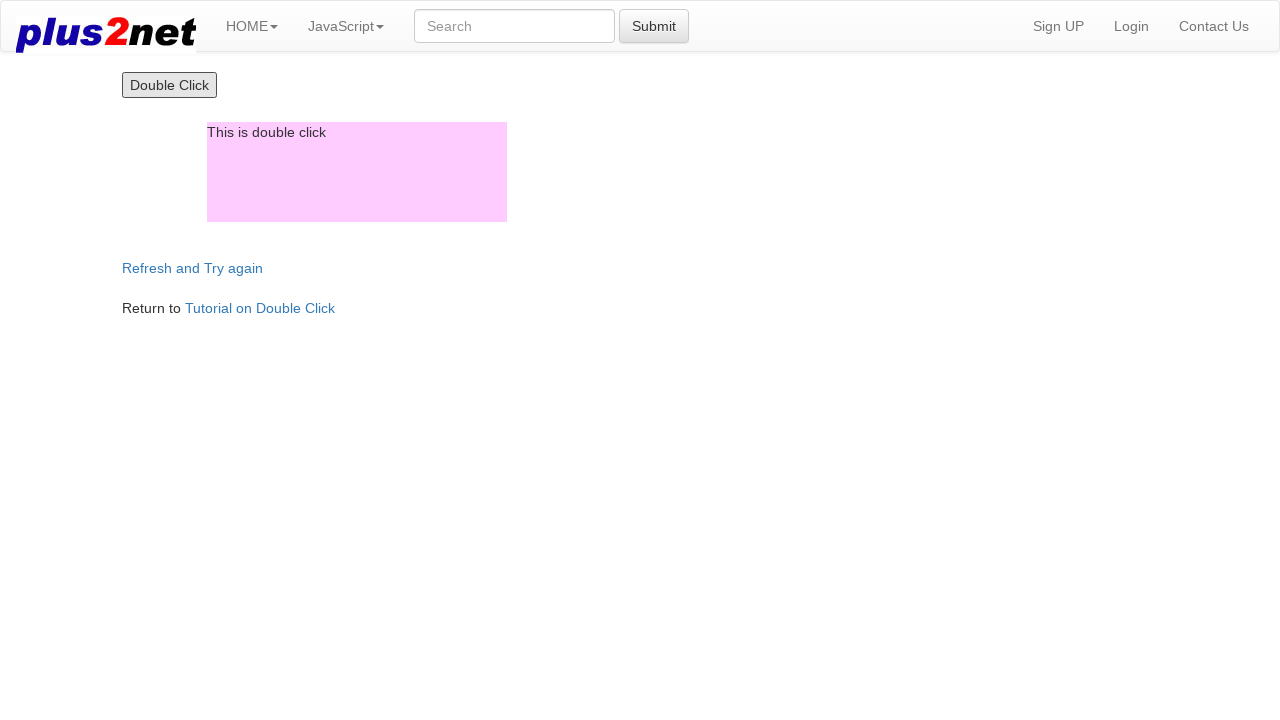

Verified confirmation message 'This is double click' appears
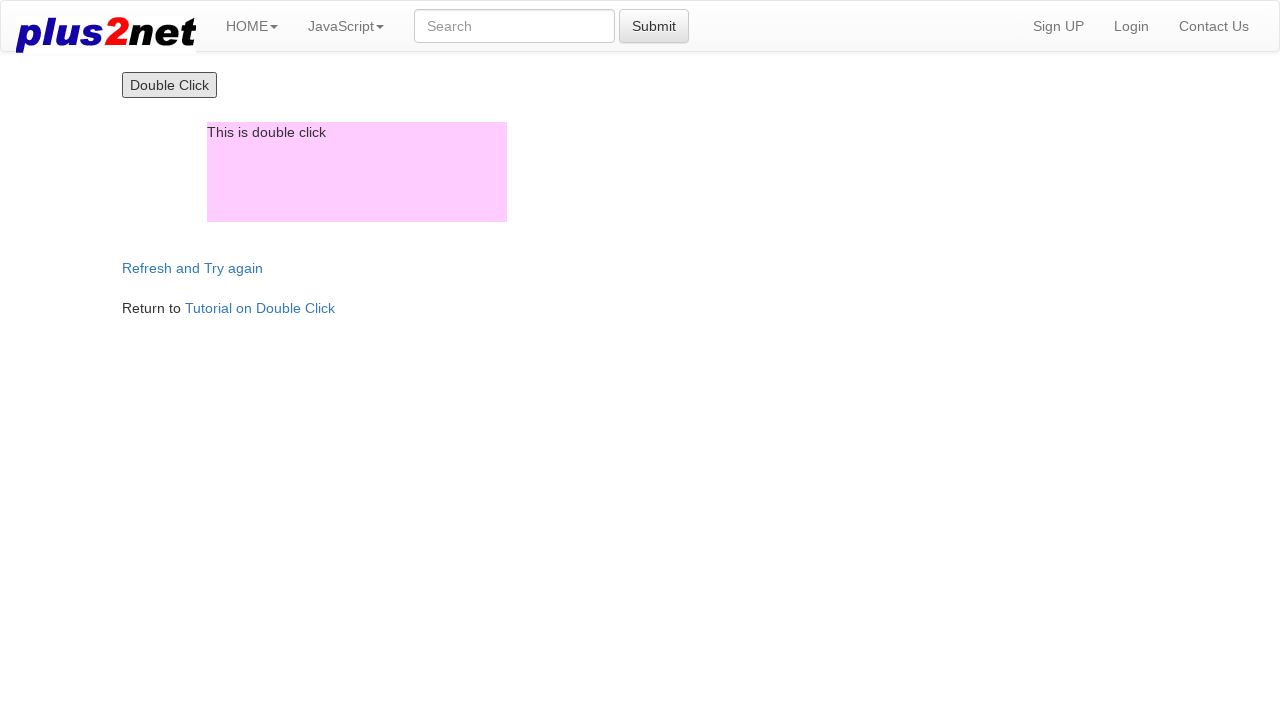

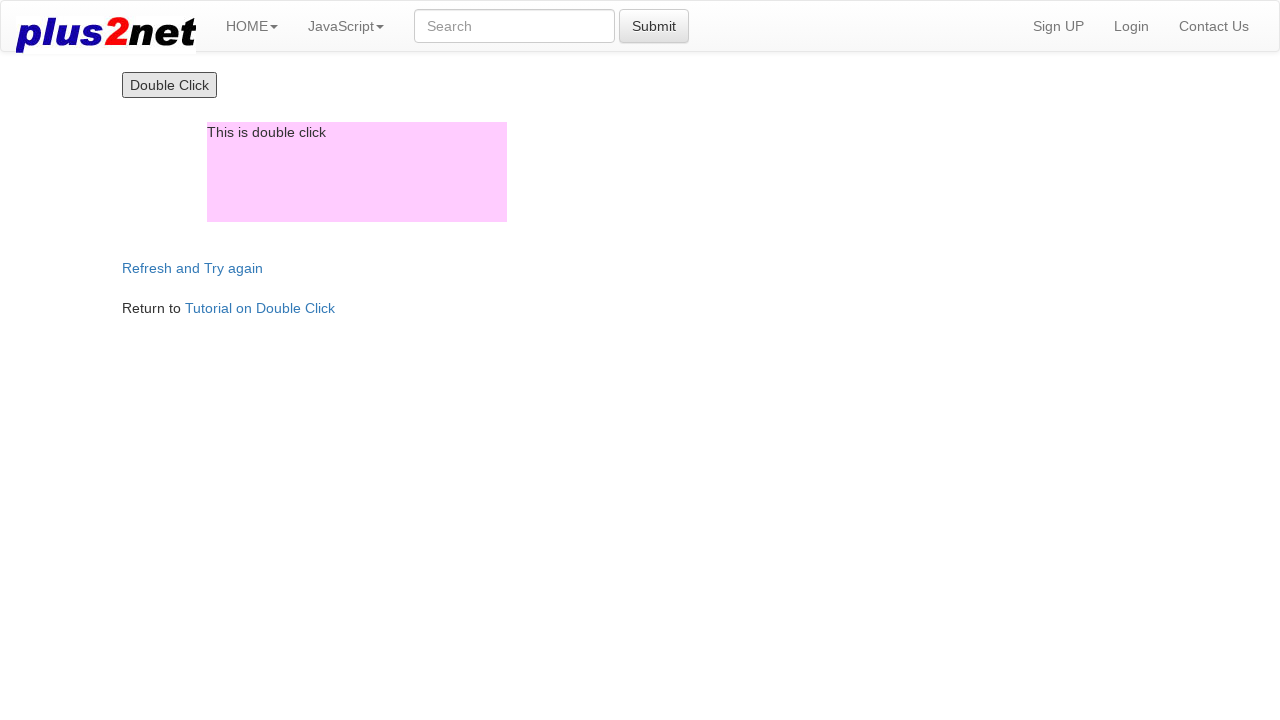